Navigates to echoecho.com's HTML forms tutorial section and tests radio button functionality by clicking through all available radio button options

Starting URL: https://echoecho.com/

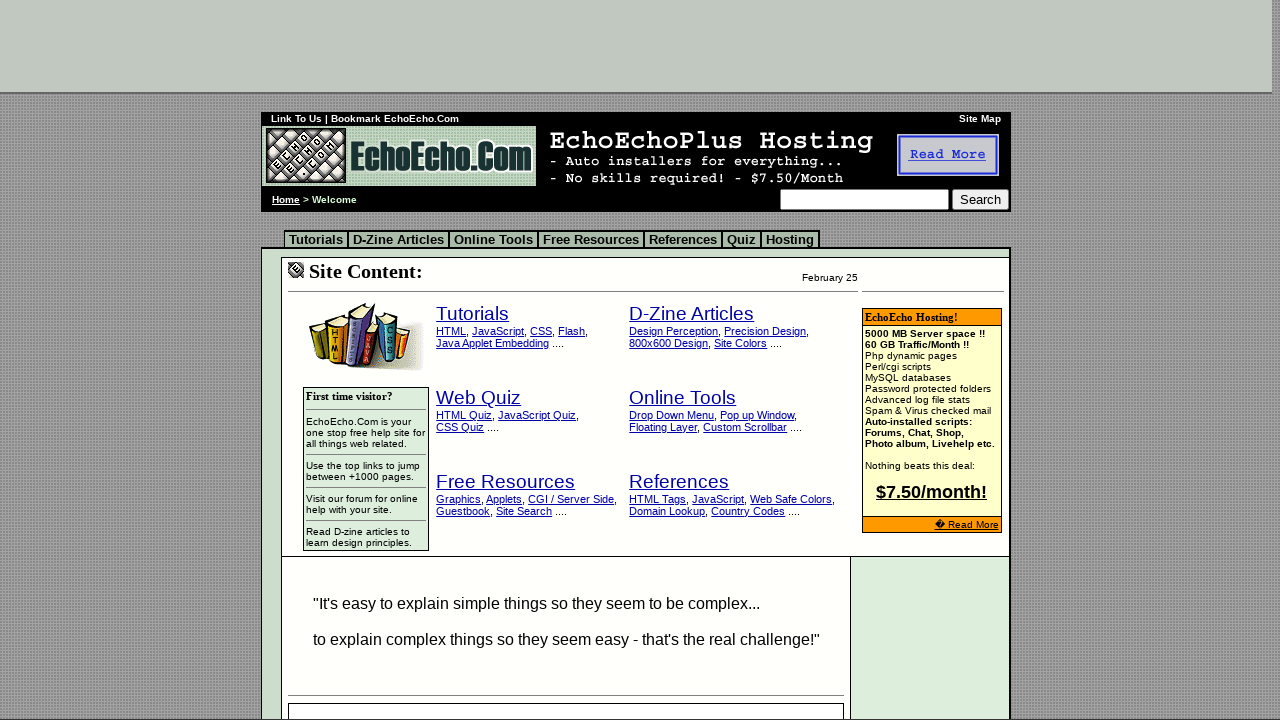

Clicked on Tutorials section at (316, 240) on text=/Tutorials/i
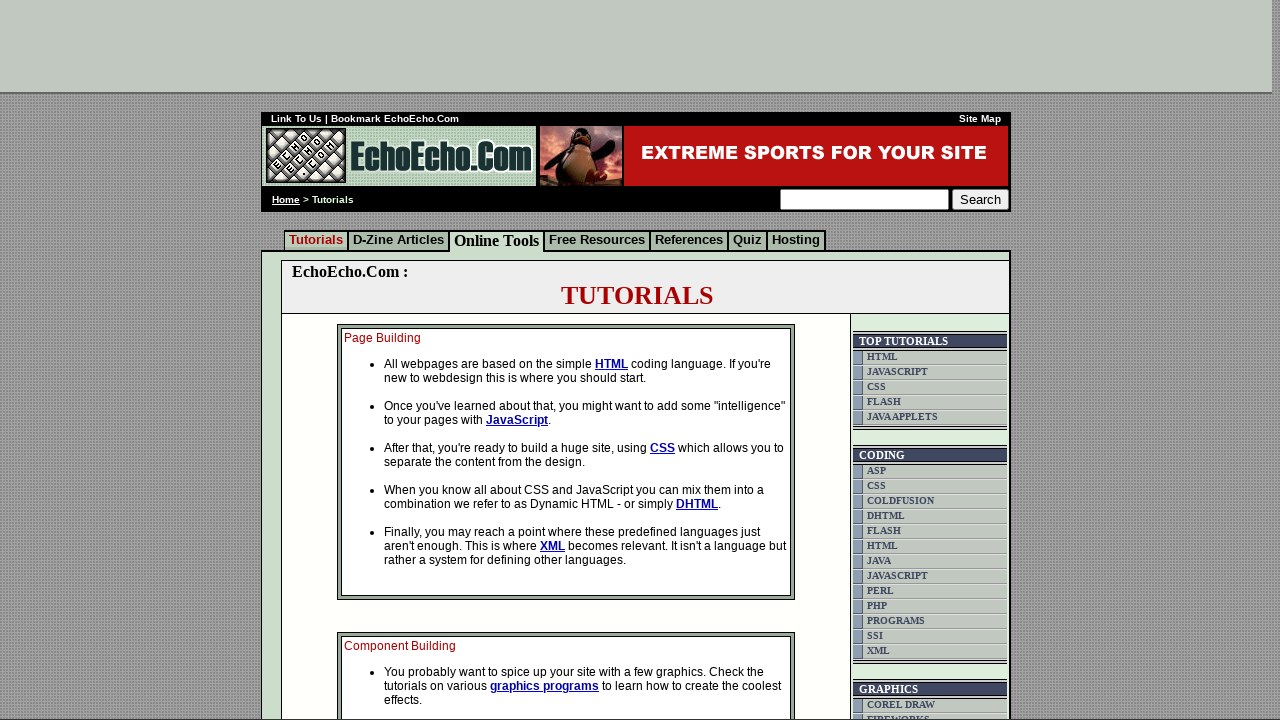

Clicked on HTML section at (612, 364) on text=/HTML/i
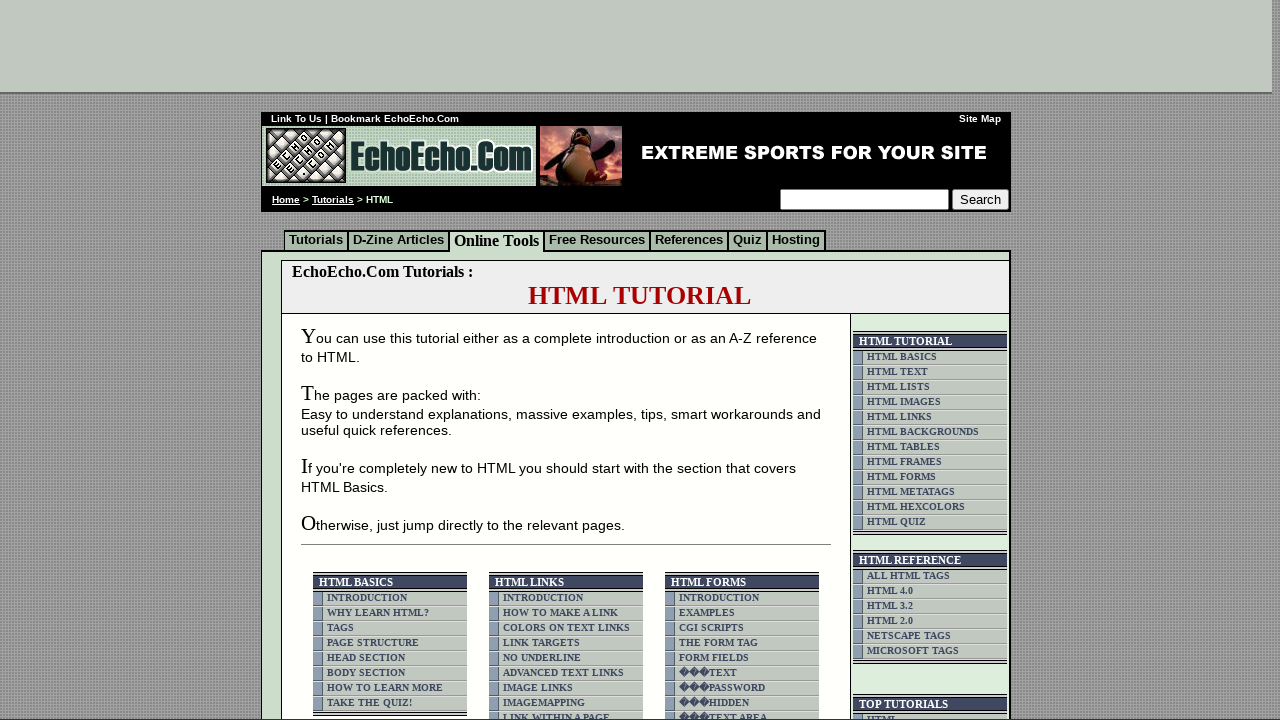

Clicked on HTML FORMS tutorial at (742, 582) on text=/HTML FORMS/i
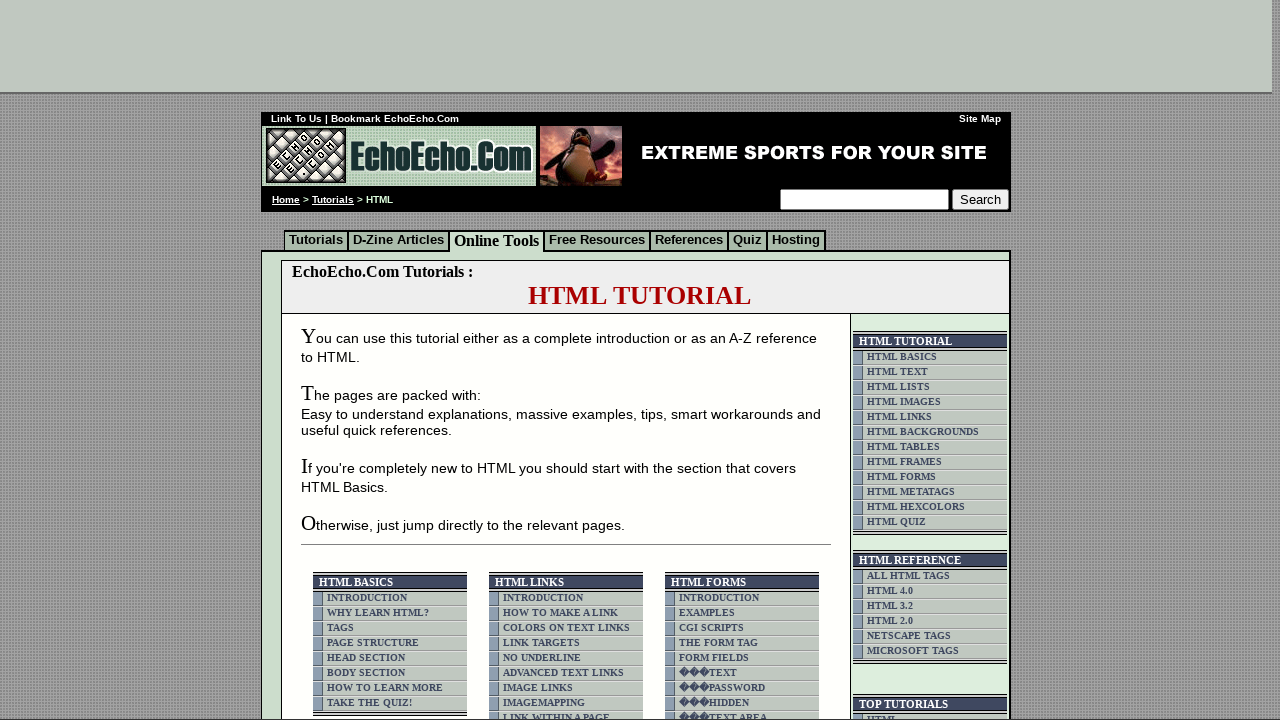

Clicked on RADIO BUTTON tutorial at (734, 360) on text=/RADIO BUTTON/i
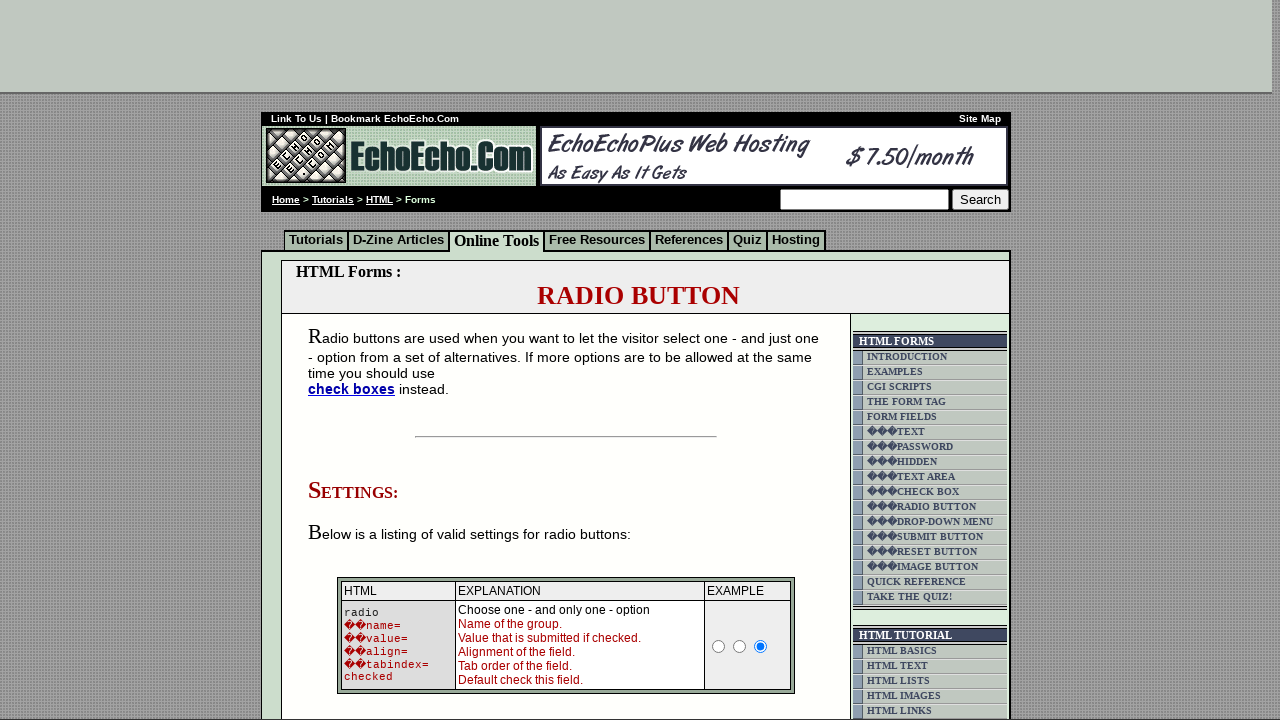

Clicked Milk radio button at (356, 360) on xpath=/html/body/div[2]/table[9]/tbody/tr/td[4]/table/tbody/tr/td/div/span/form/
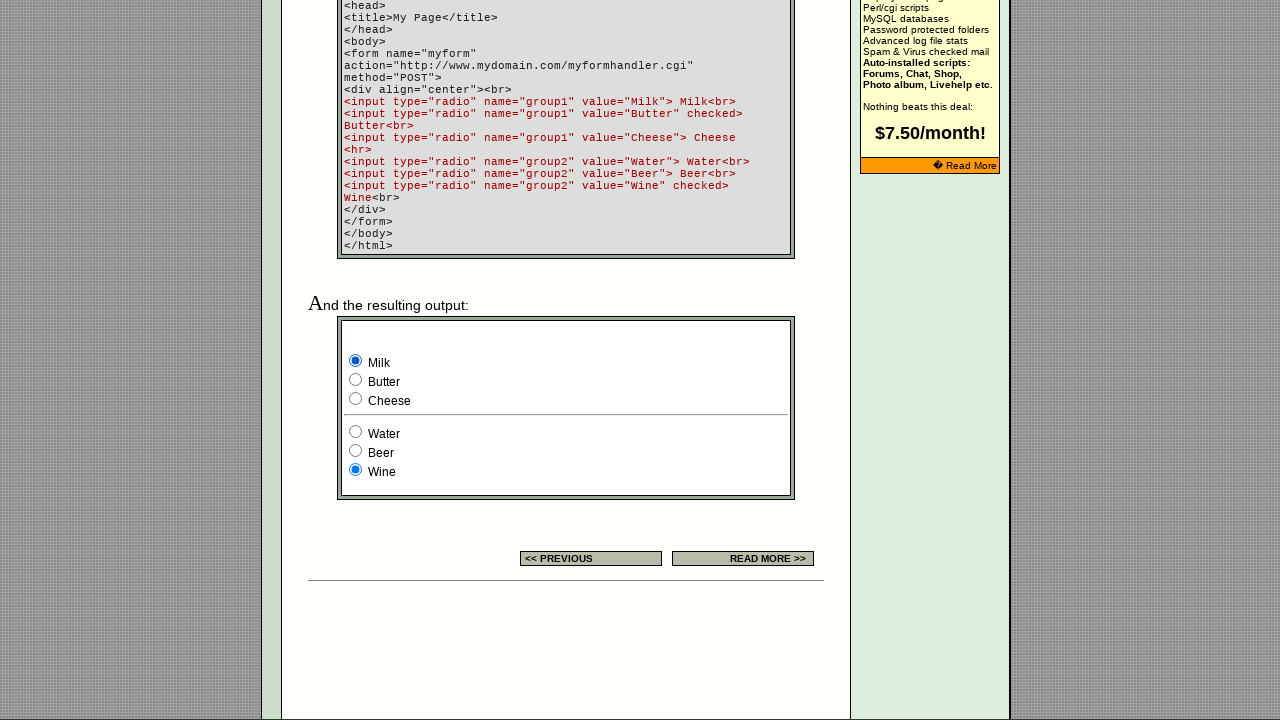

Clicked Butter radio button at (356, 380) on xpath=/html/body/div[2]/table[9]/tbody/tr/td[4]/table/tbody/tr/td/div/span/form/
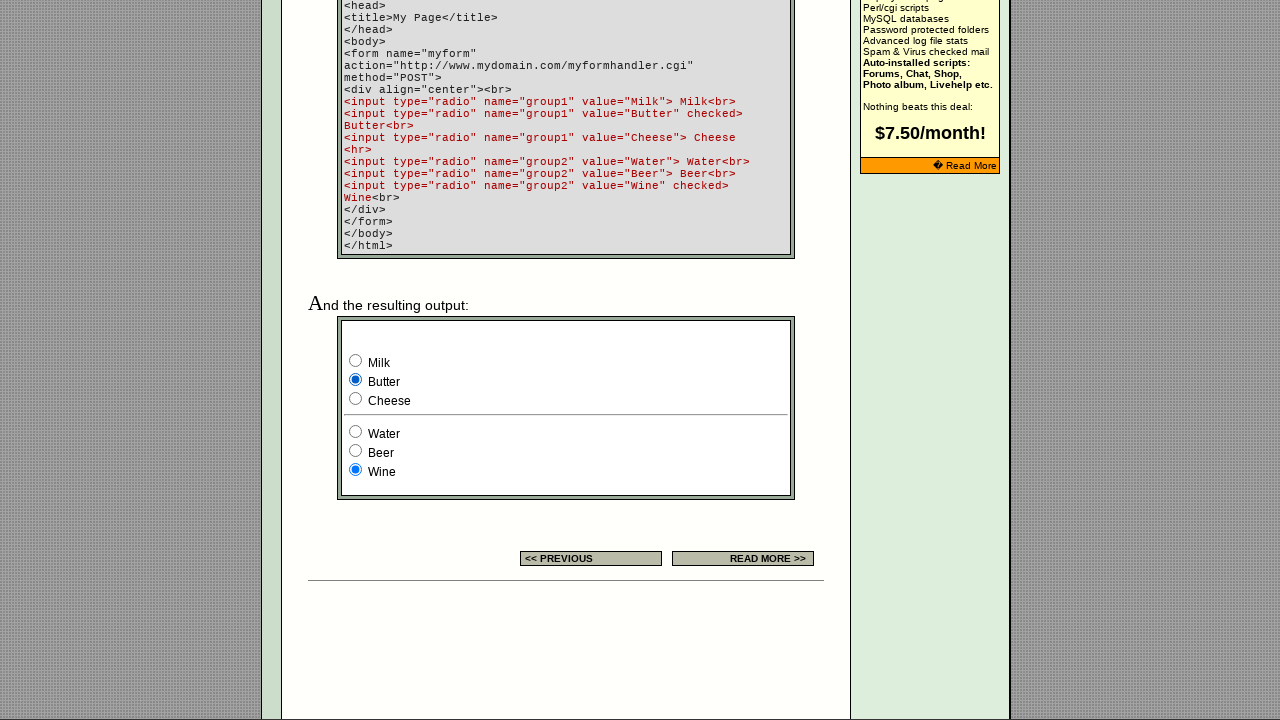

Clicked Cheese radio button at (356, 398) on xpath=/html/body/div[2]/table[9]/tbody/tr/td[4]/table/tbody/tr/td/div/span/form/
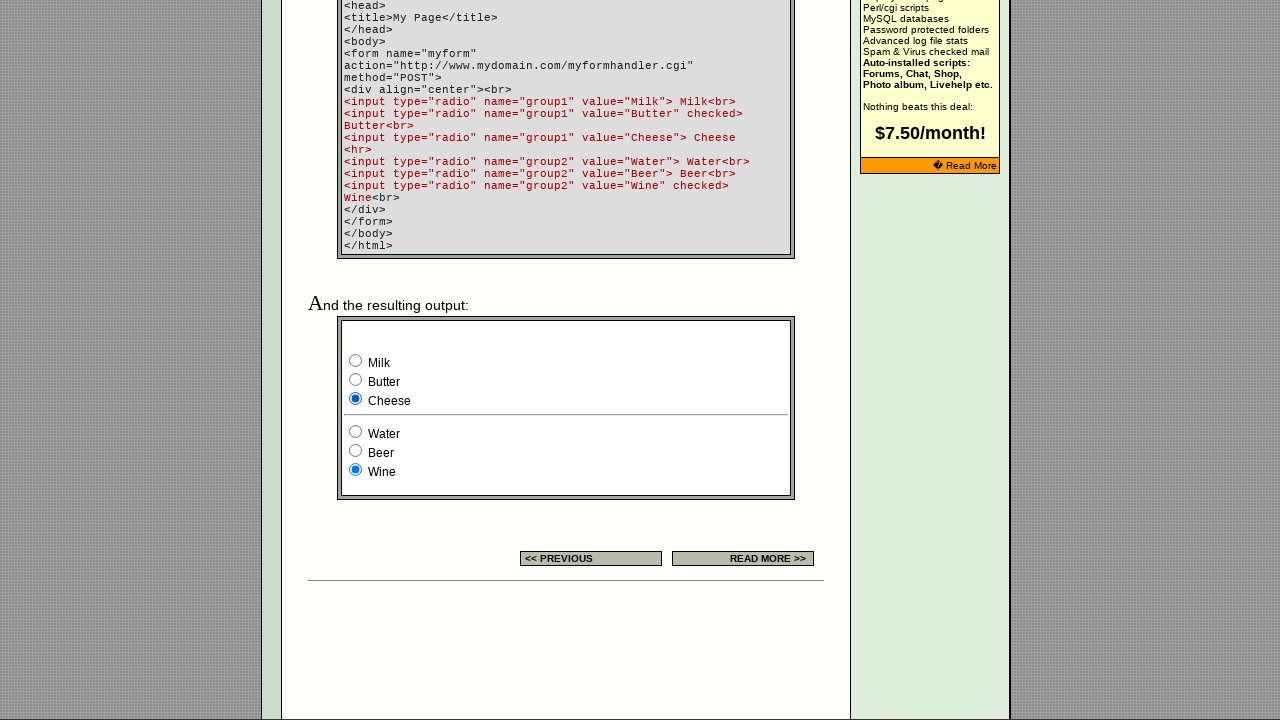

Clicked Water radio button at (356, 432) on xpath=/html/body/div[2]/table[9]/tbody/tr/td[4]/table/tbody/tr/td/div/span/form/
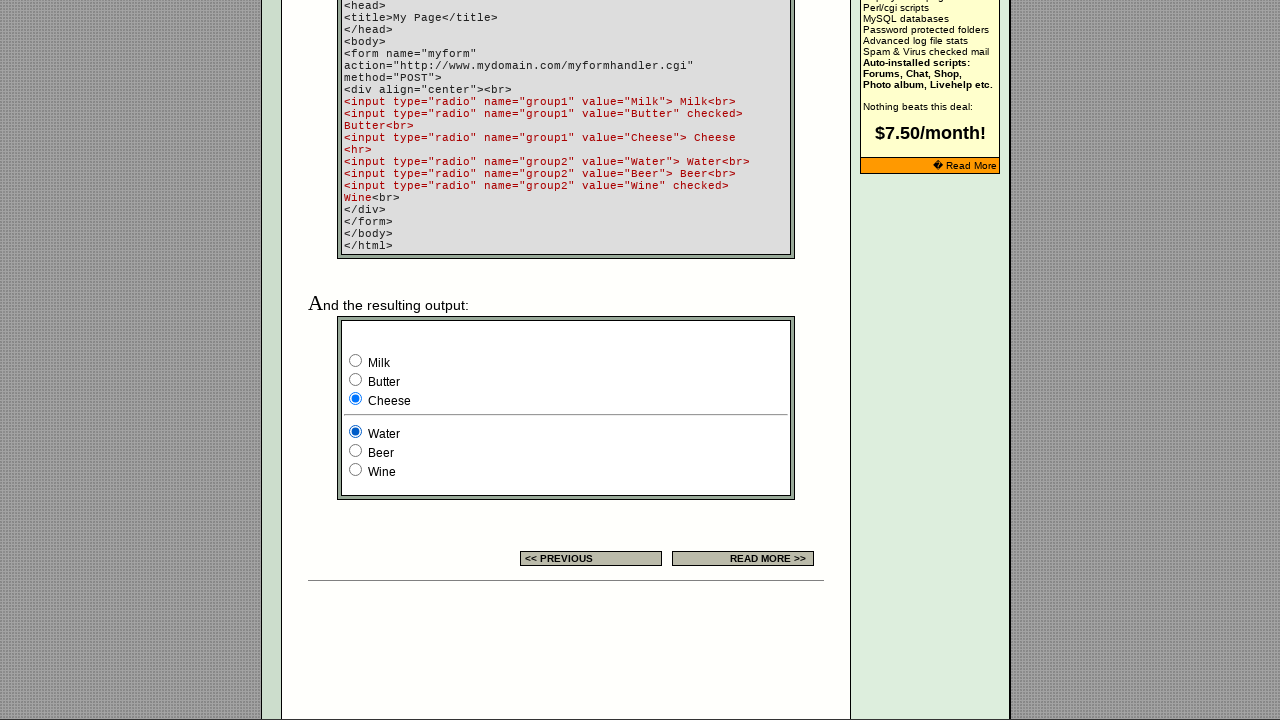

Clicked Beer radio button at (356, 450) on xpath=/html/body/div[2]/table[9]/tbody/tr/td[4]/table/tbody/tr/td/div/span/form/
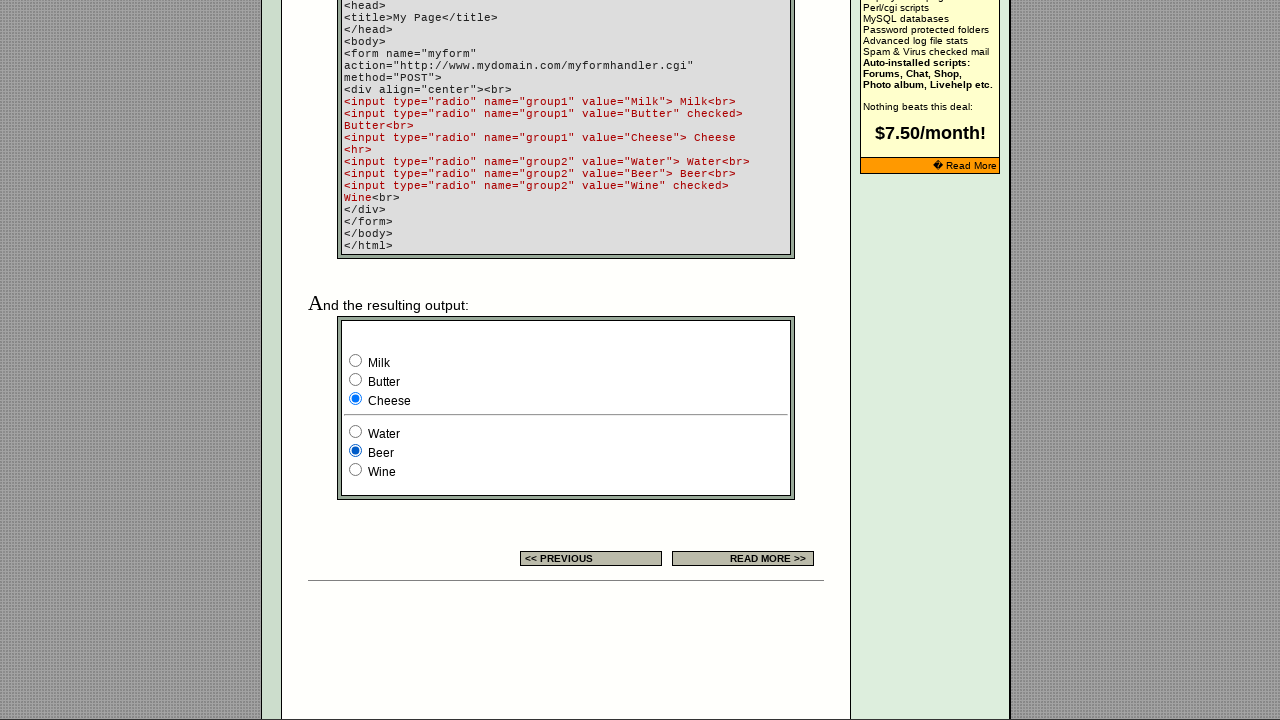

Clicked Wine radio button at (356, 470) on xpath=/html/body/div[2]/table[9]/tbody/tr/td[4]/table/tbody/tr/td/div/span/form/
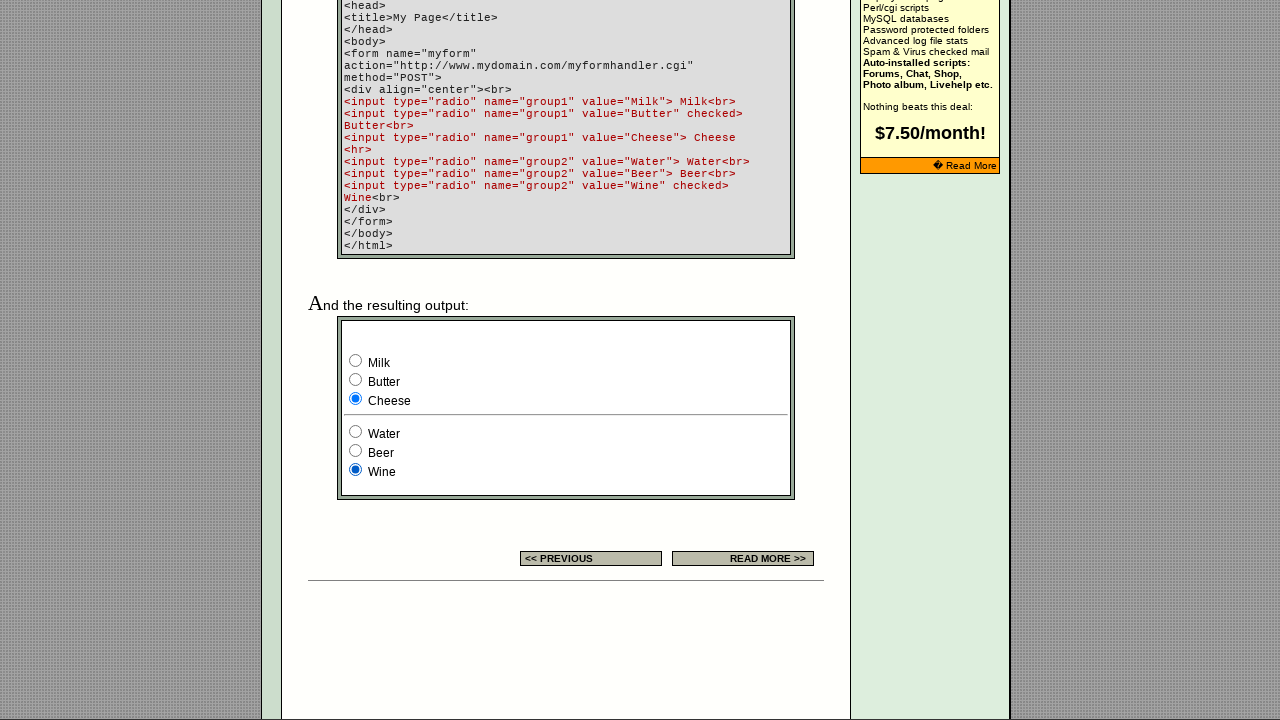

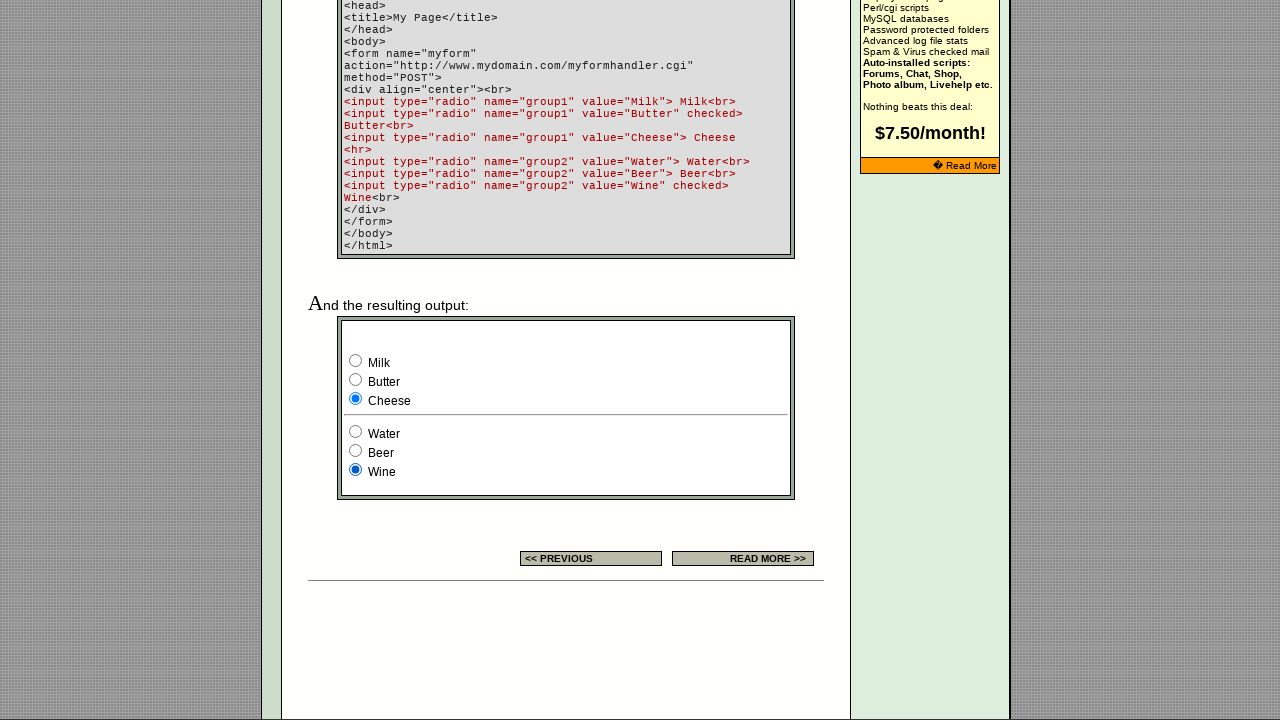